Tests a wait-and-click scenario where the script clicks a verify button and checks that a success message is displayed

Starting URL: http://suninjuly.github.io/wait1.html

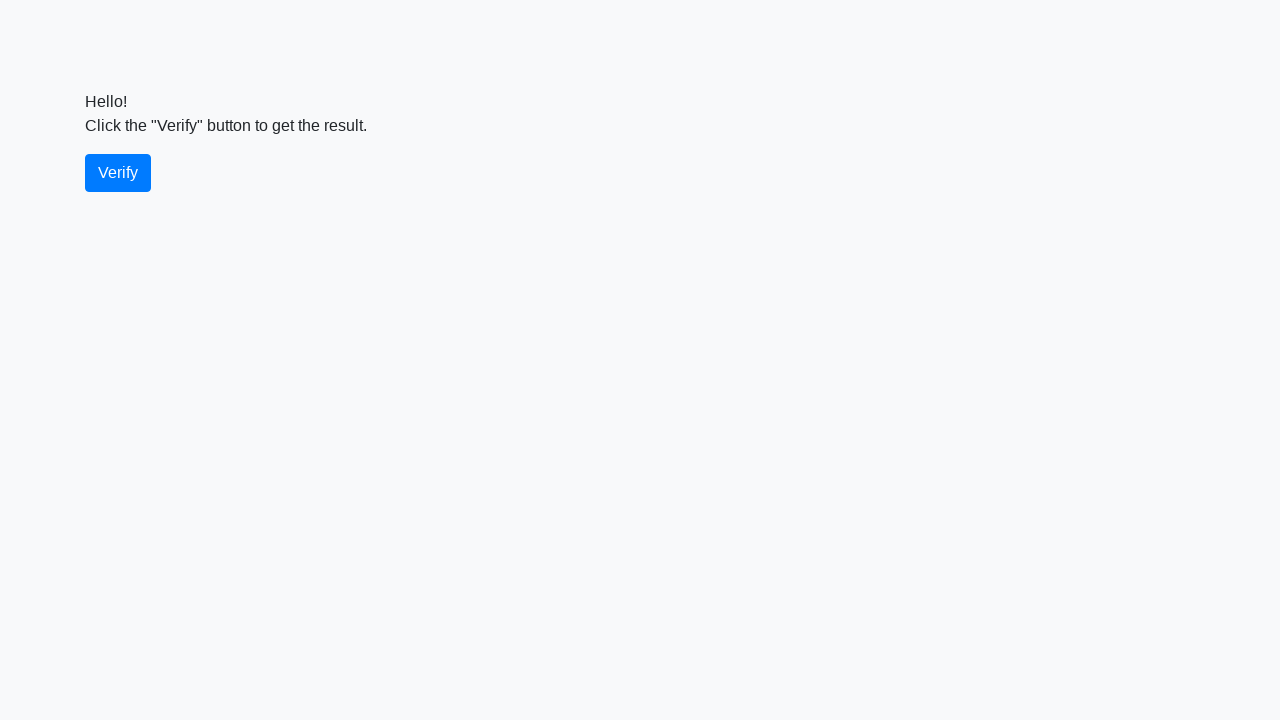

Clicked the verify button at (118, 173) on #verify
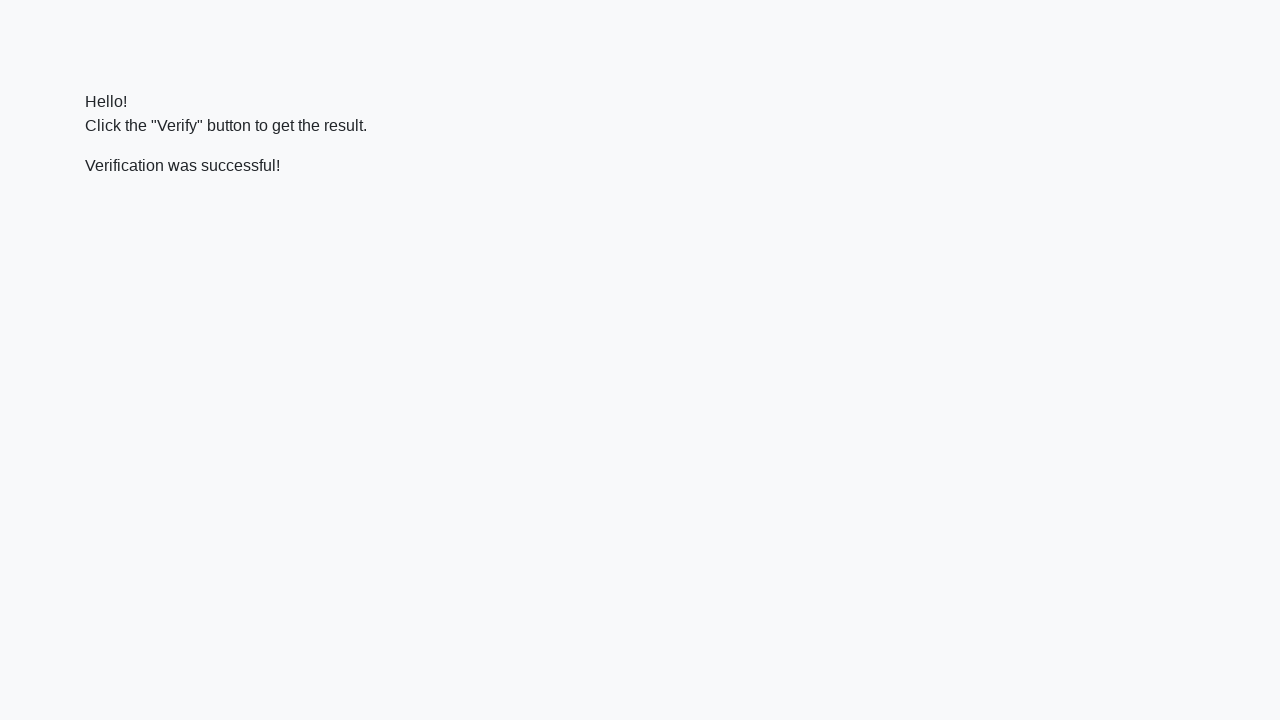

Located the verify message element
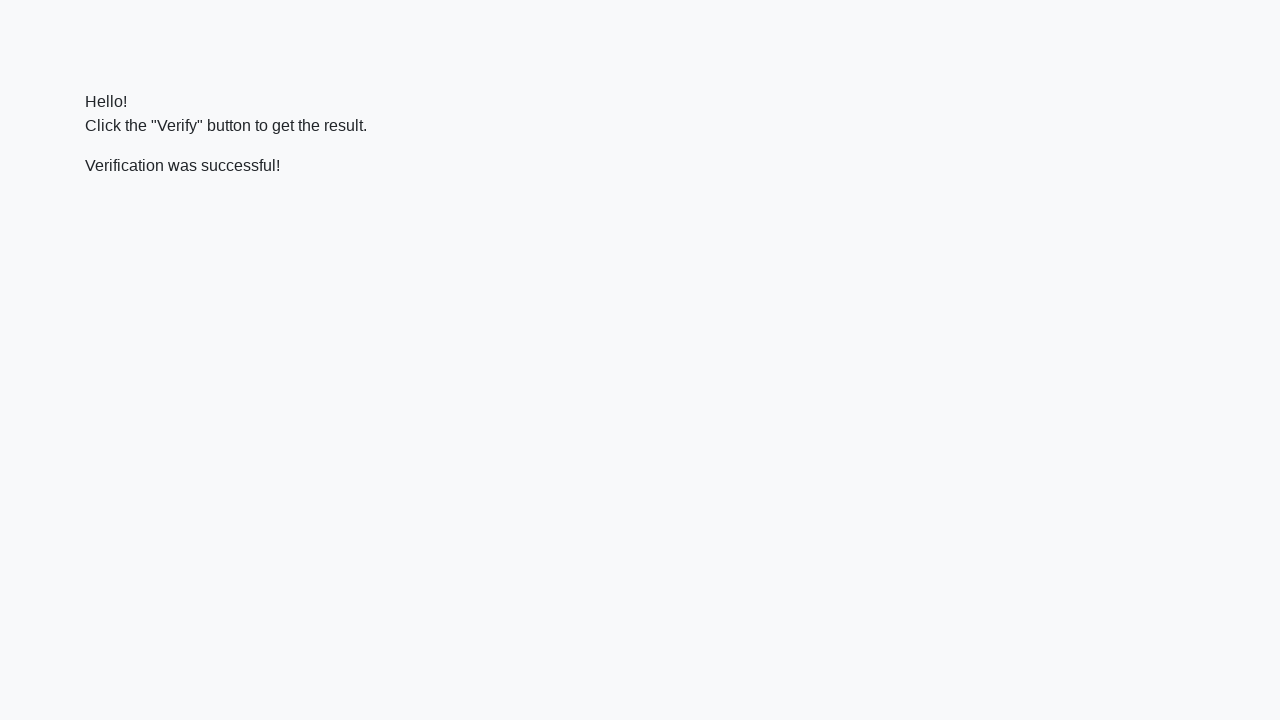

Waited for success message to appear
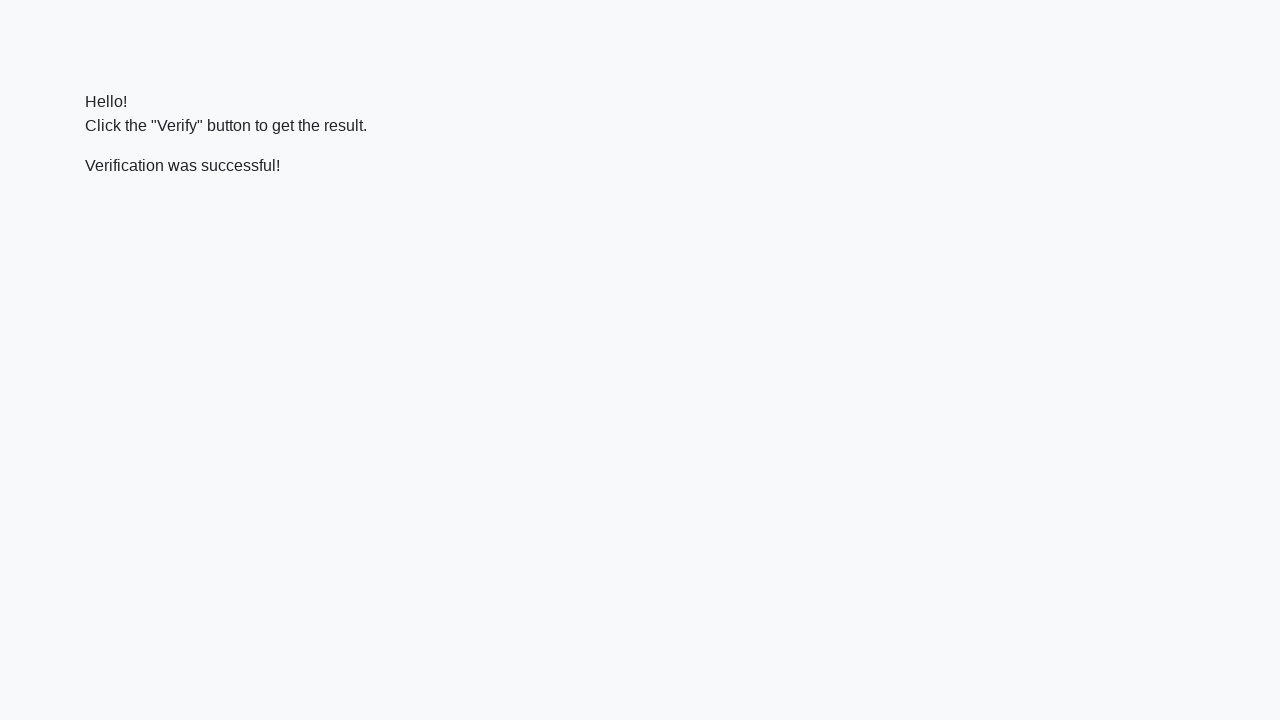

Verified success message contains 'successful'
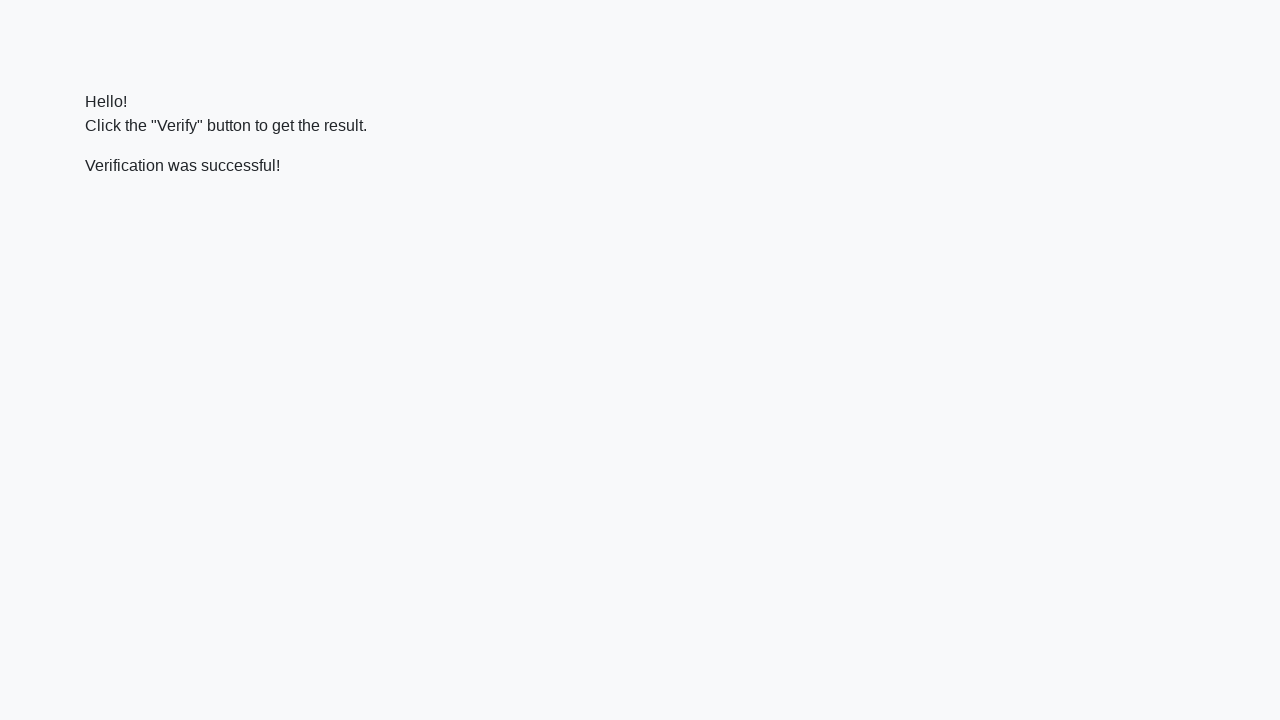

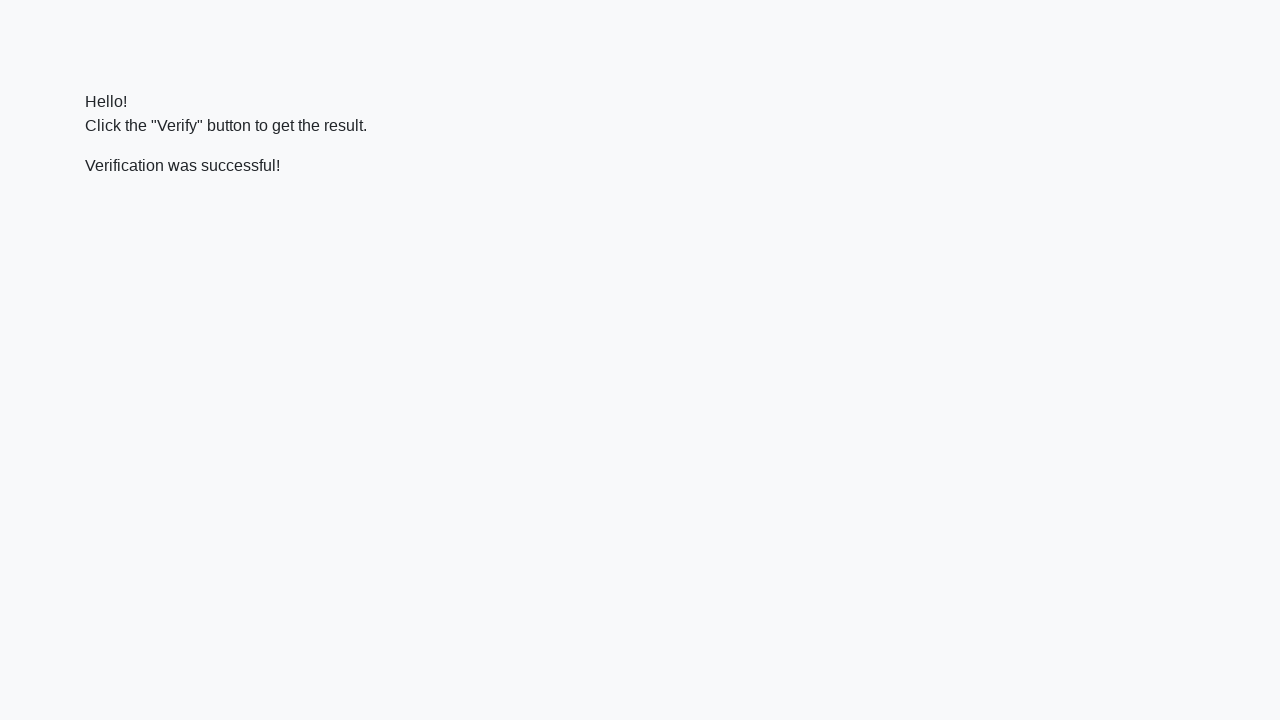